Tests table sorting functionality by clicking column headers to sort in ascending and descending order

Starting URL: https://www.bu.edu/tech/services/cccs/websites/www/wordpress/how-to/sortable-searchable-tables/

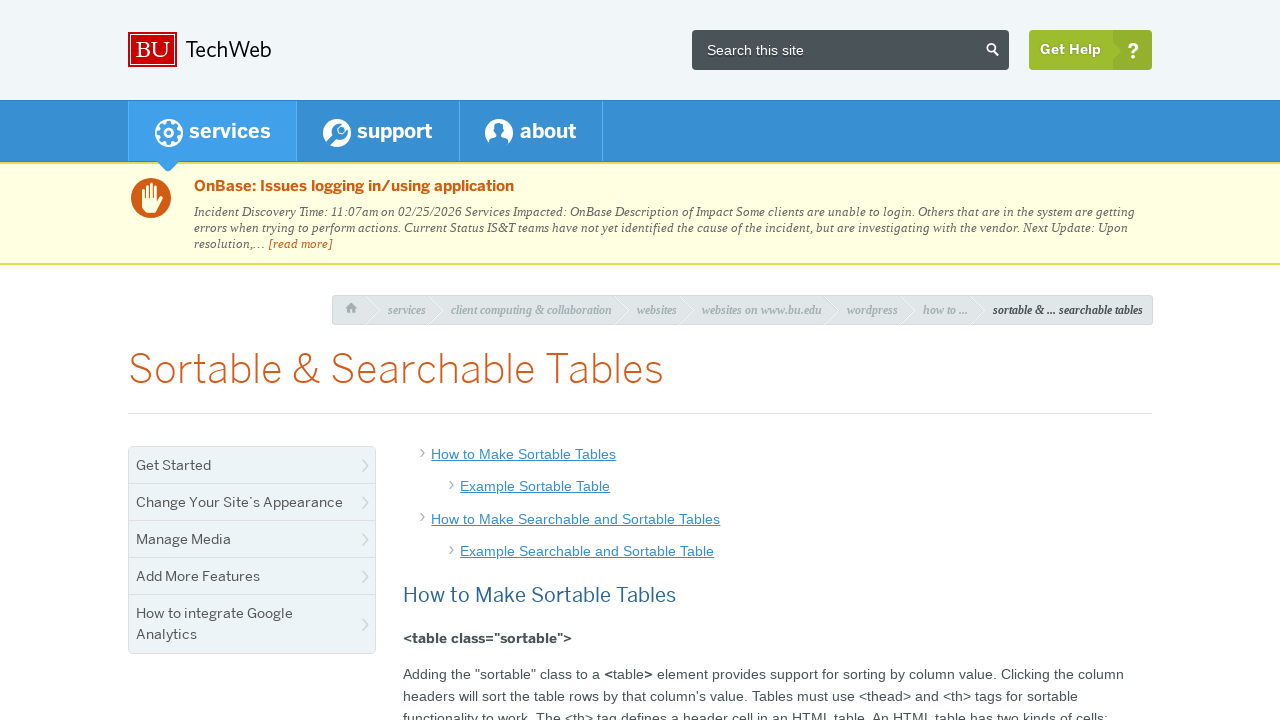

Located all tables on the page
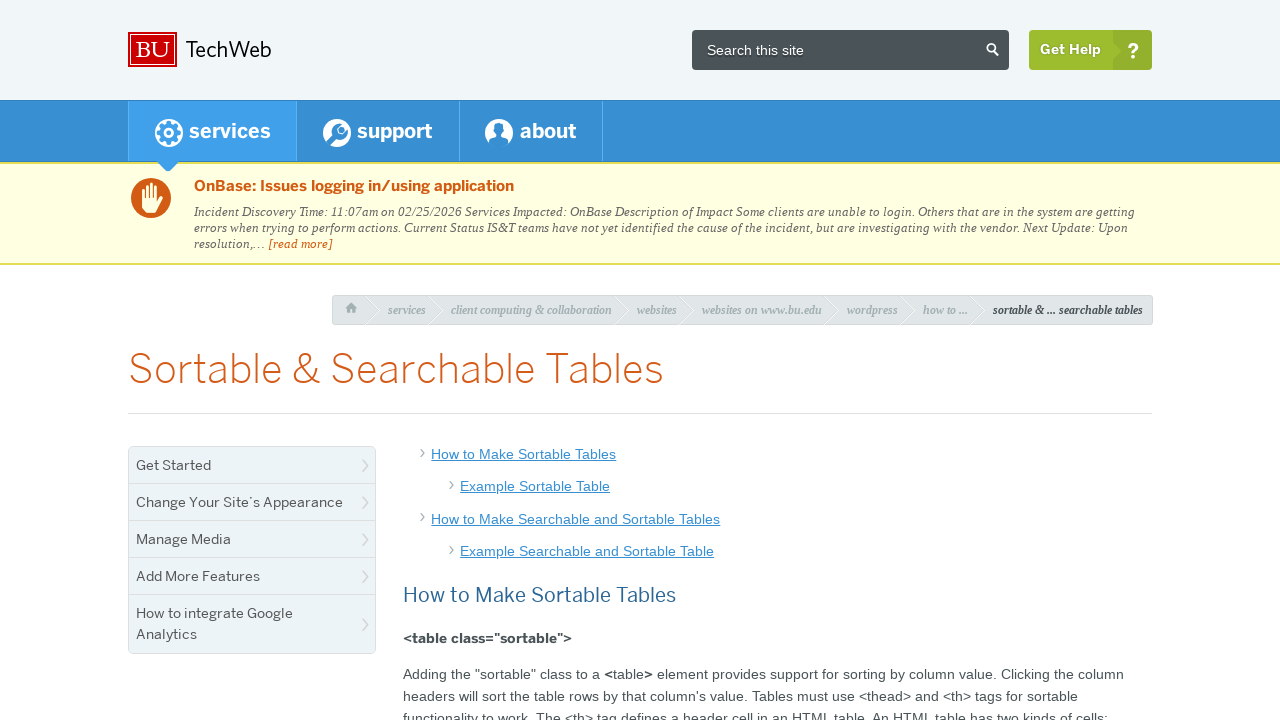

Selected the second table on the page
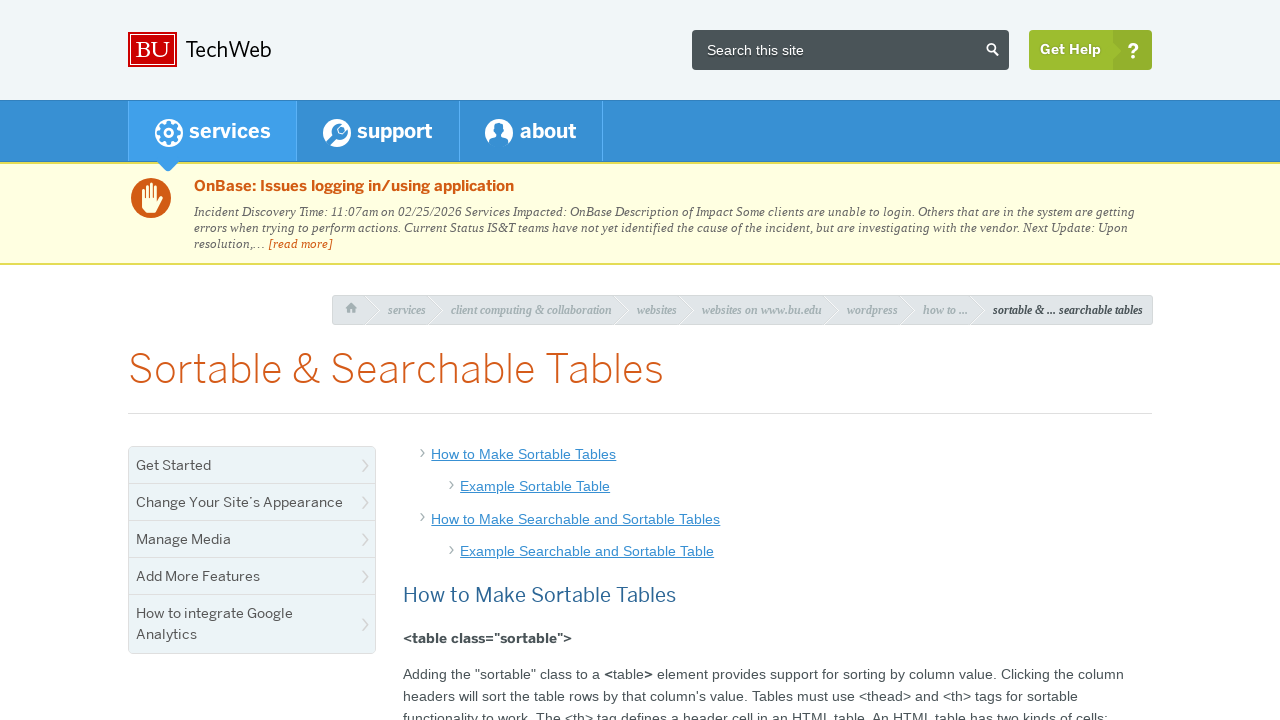

Located the table header
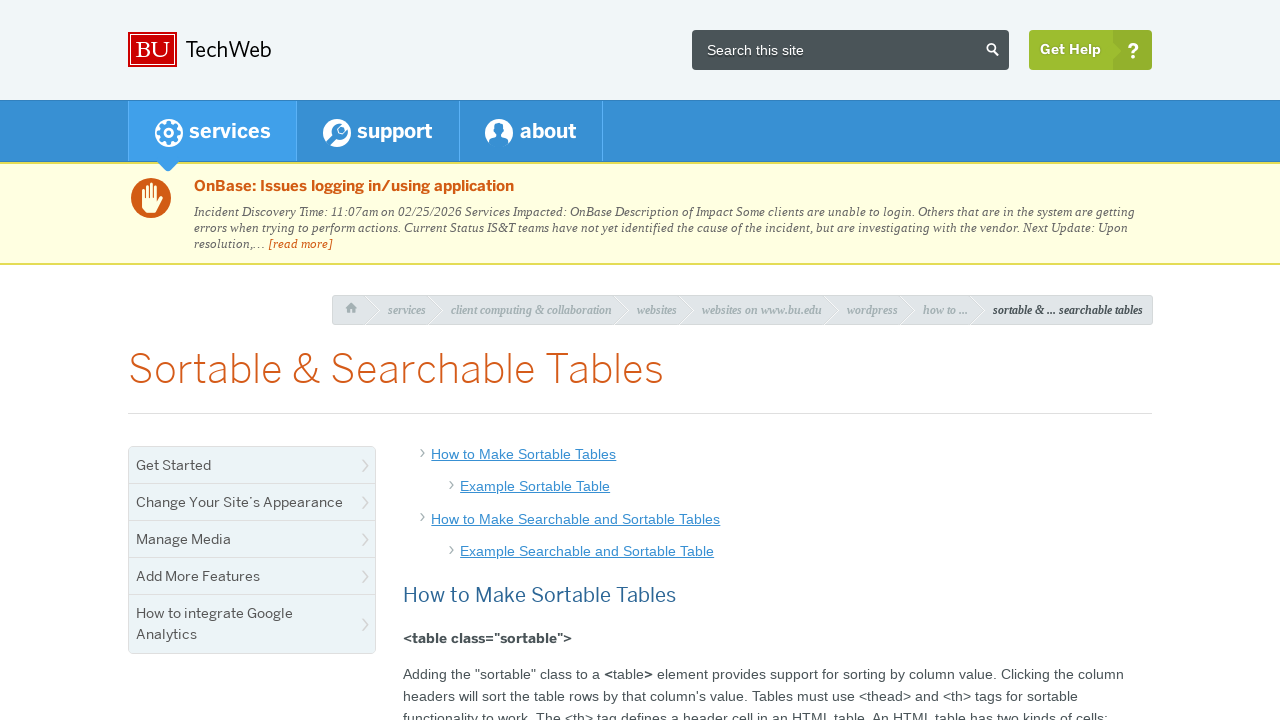

Scrolled table header into view
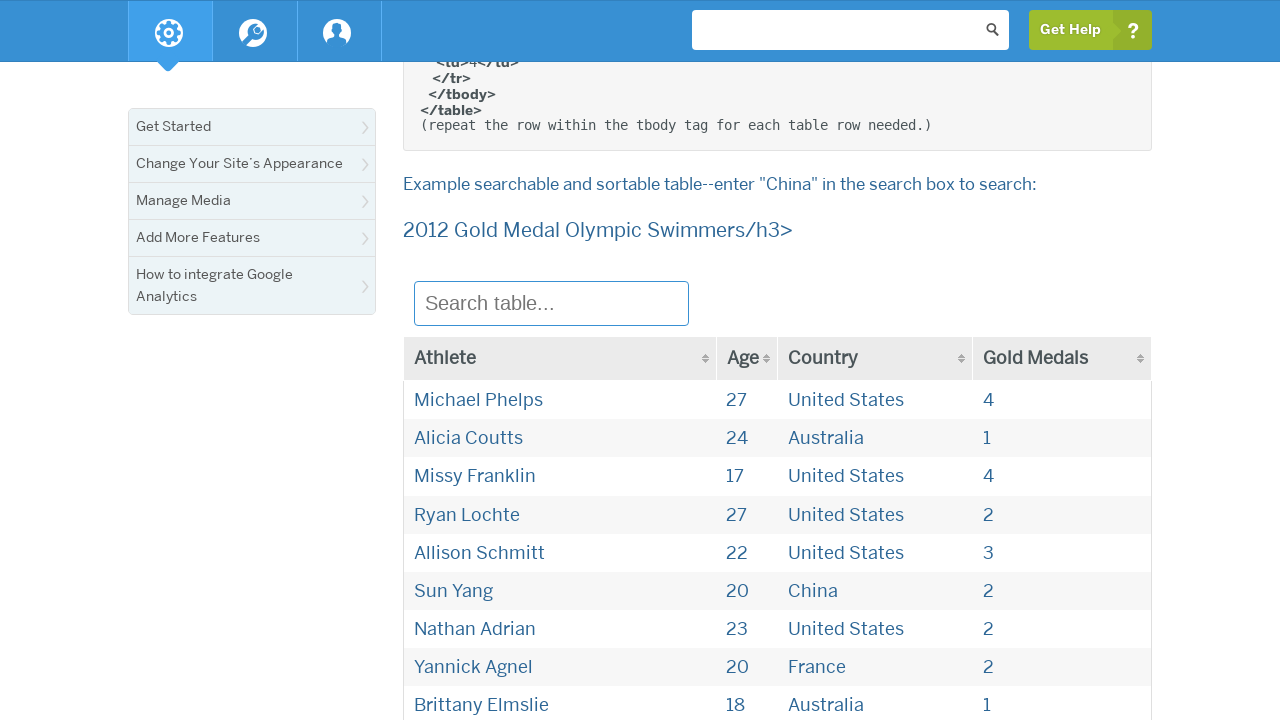

Located the Age column header
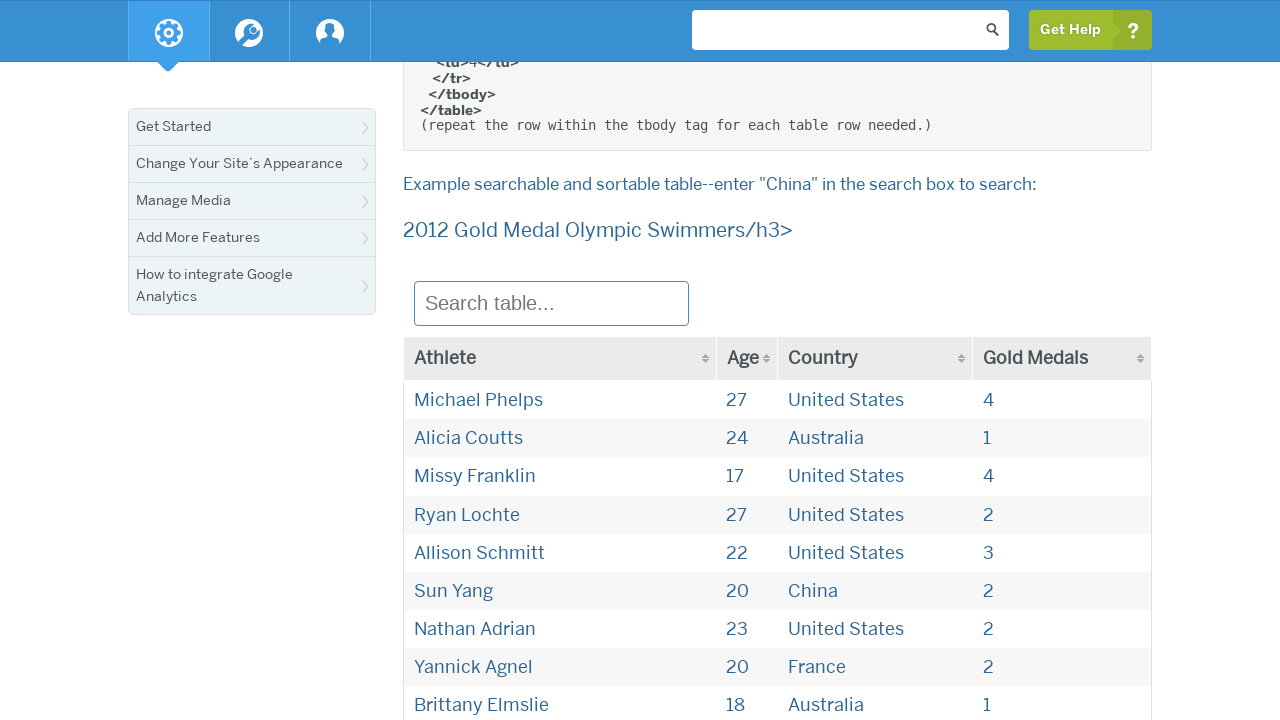

Clicked Age column header to sort ascending at (747, 359) on table >> nth=1 >> th:has-text('Age') >> nth=0
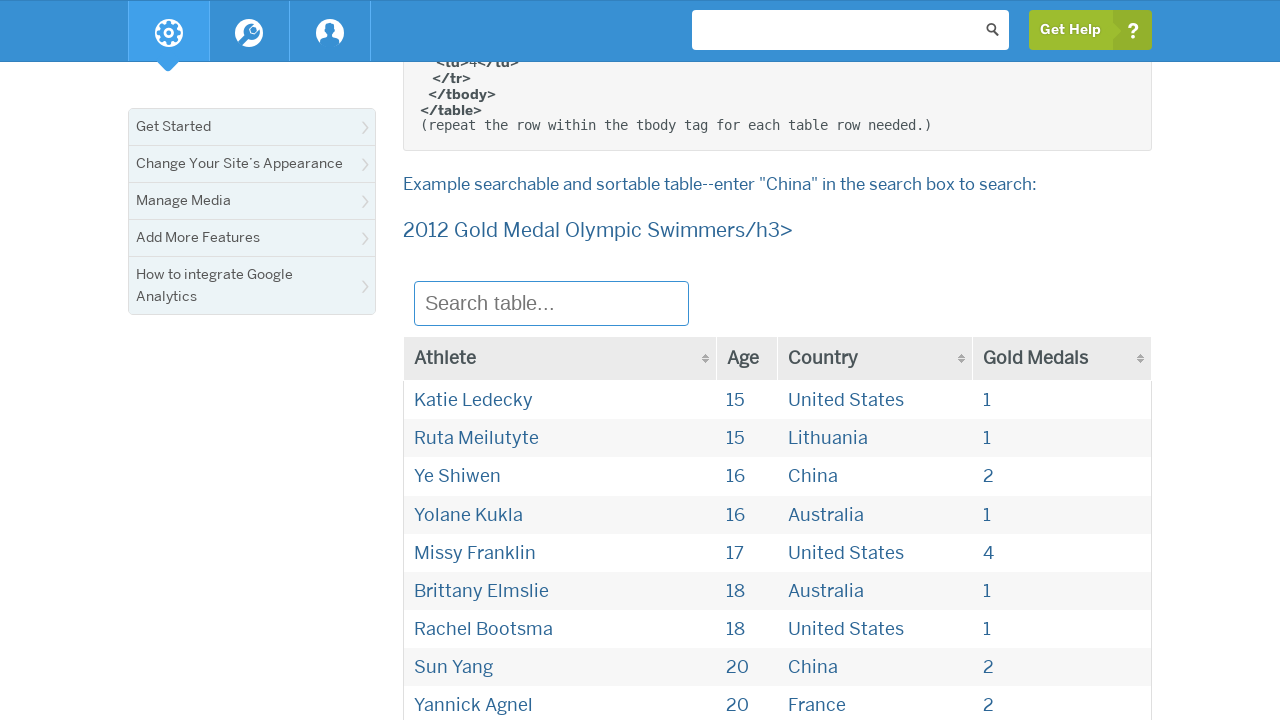

Waited 500ms for ascending sort to complete
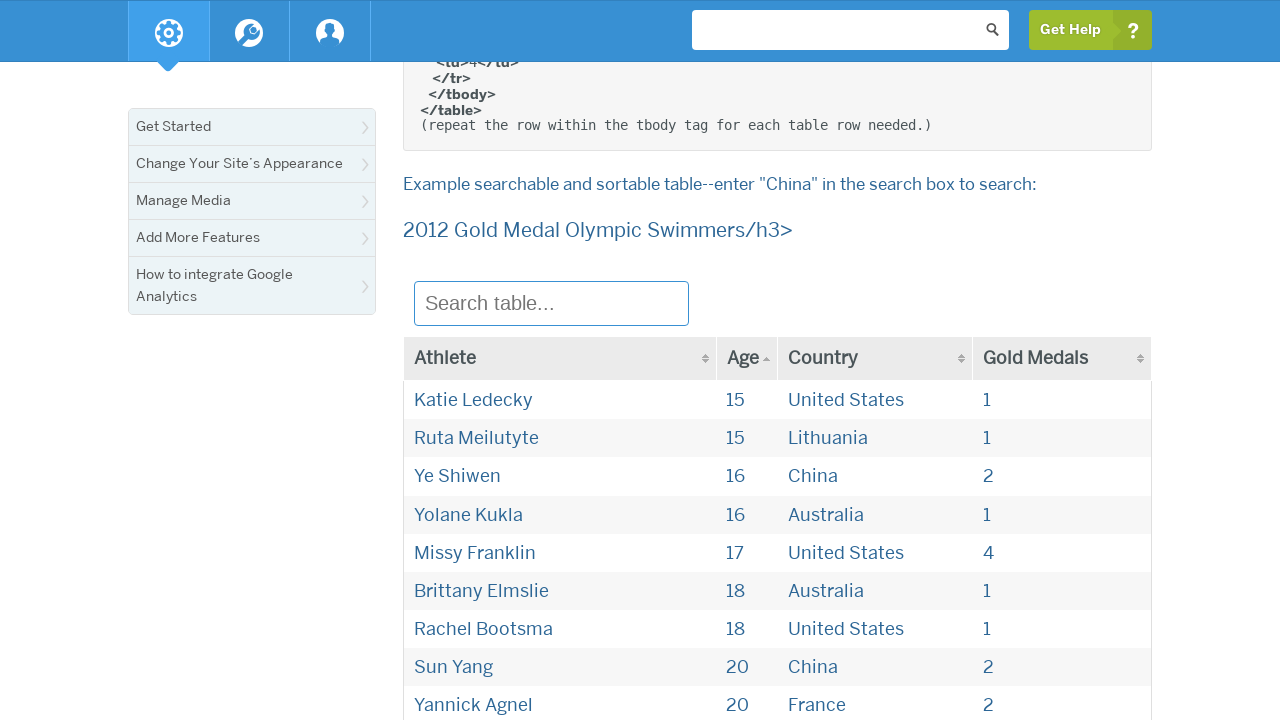

Clicked Age column header again to sort descending at (747, 359) on table >> nth=1 >> th:has-text('Age') >> nth=0
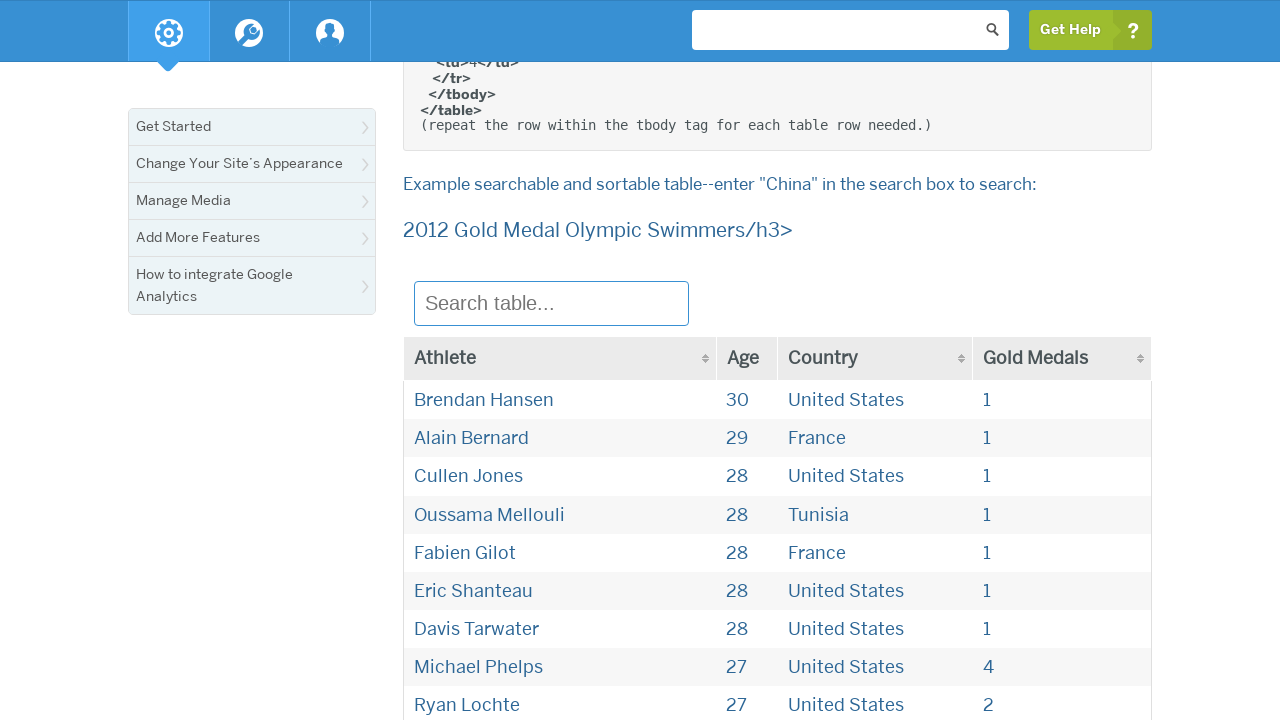

Waited 500ms for descending sort to complete
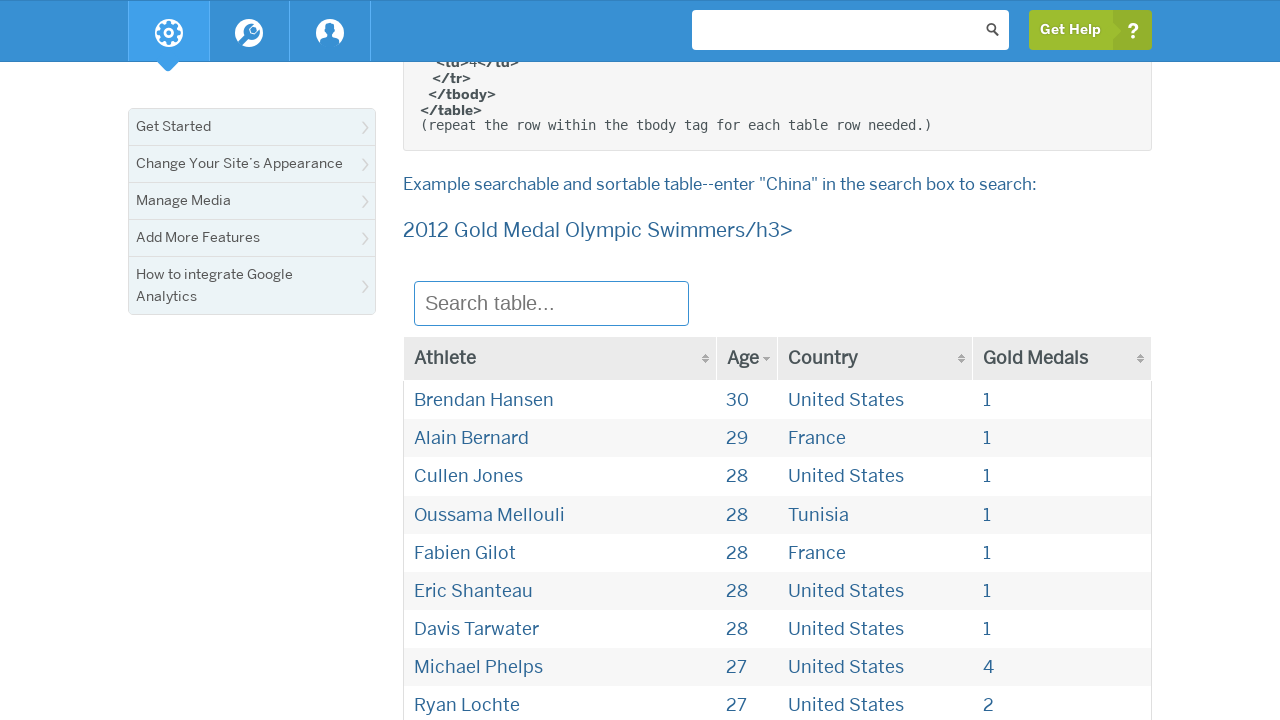

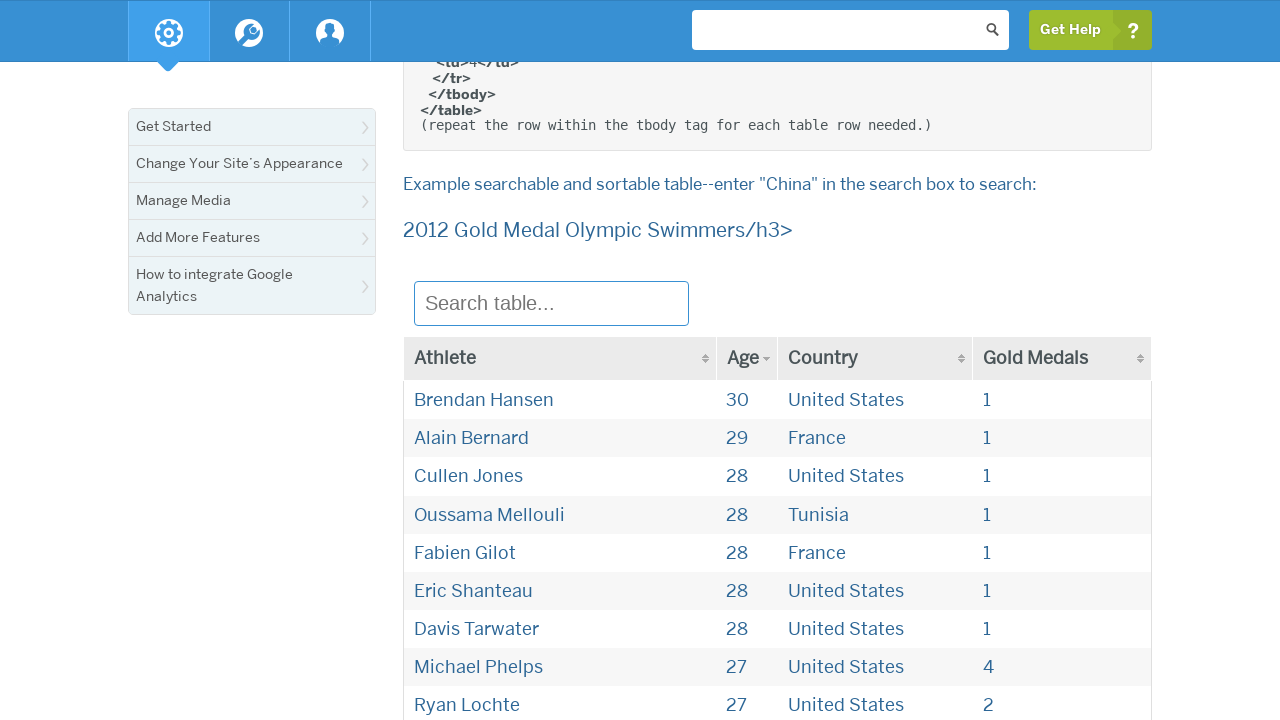